Tests drag and drop functionality on W3Schools HTML5 drag and drop demo page by dragging an element from one container to another and then back

Starting URL: https://www.w3schools.com/html/html5_draganddrop.asp

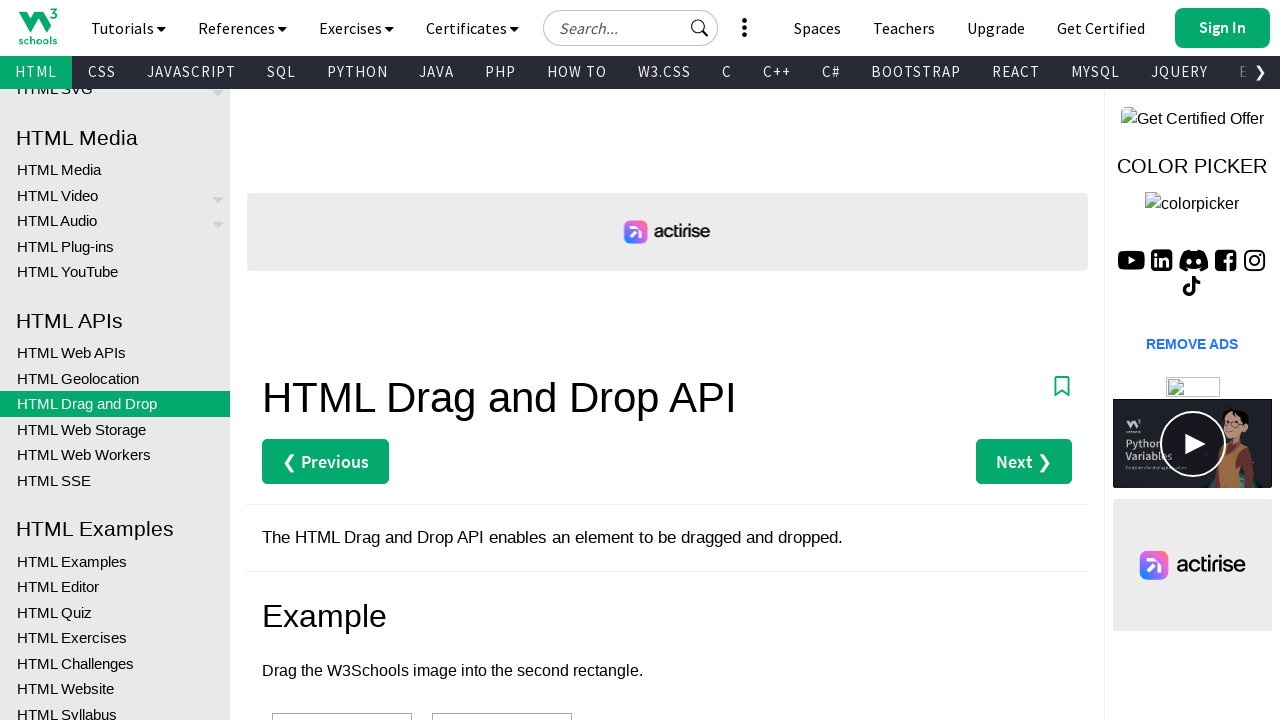

Waited for drag source element (div1) to be visible
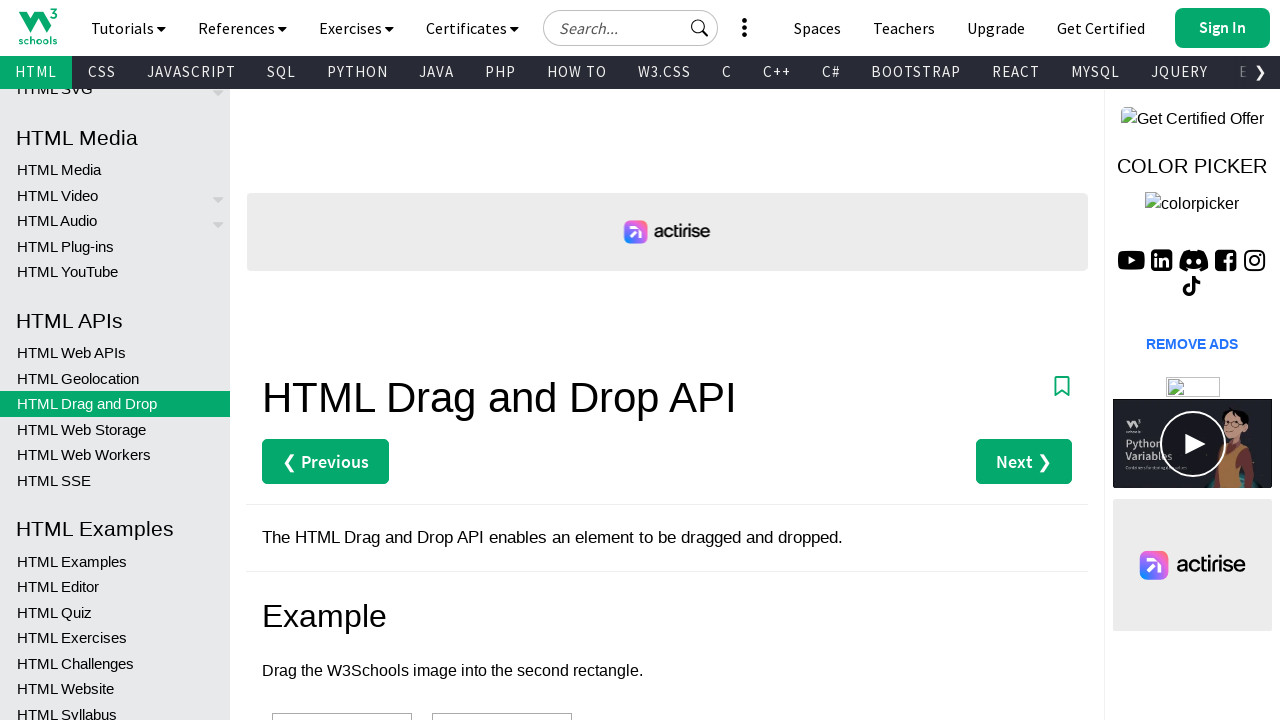

Waited for drag target element (div2) to be visible
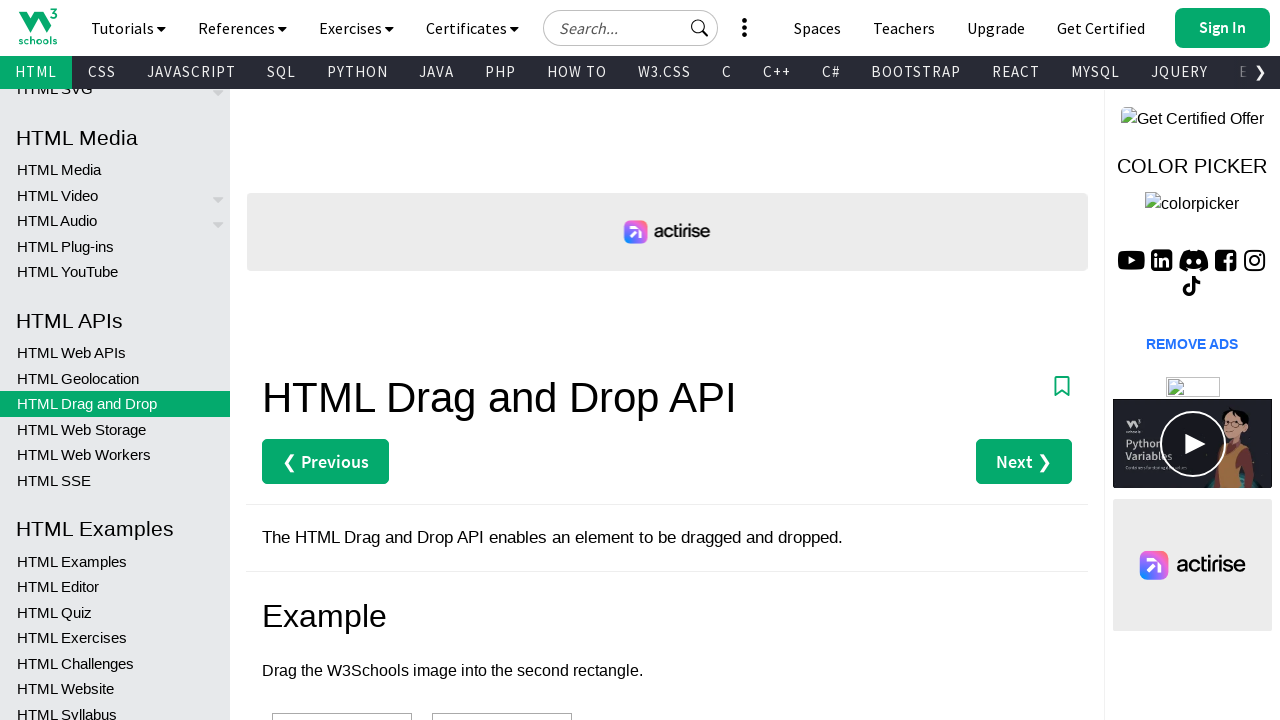

Dragged element from div1 to div2 at (502, 693)
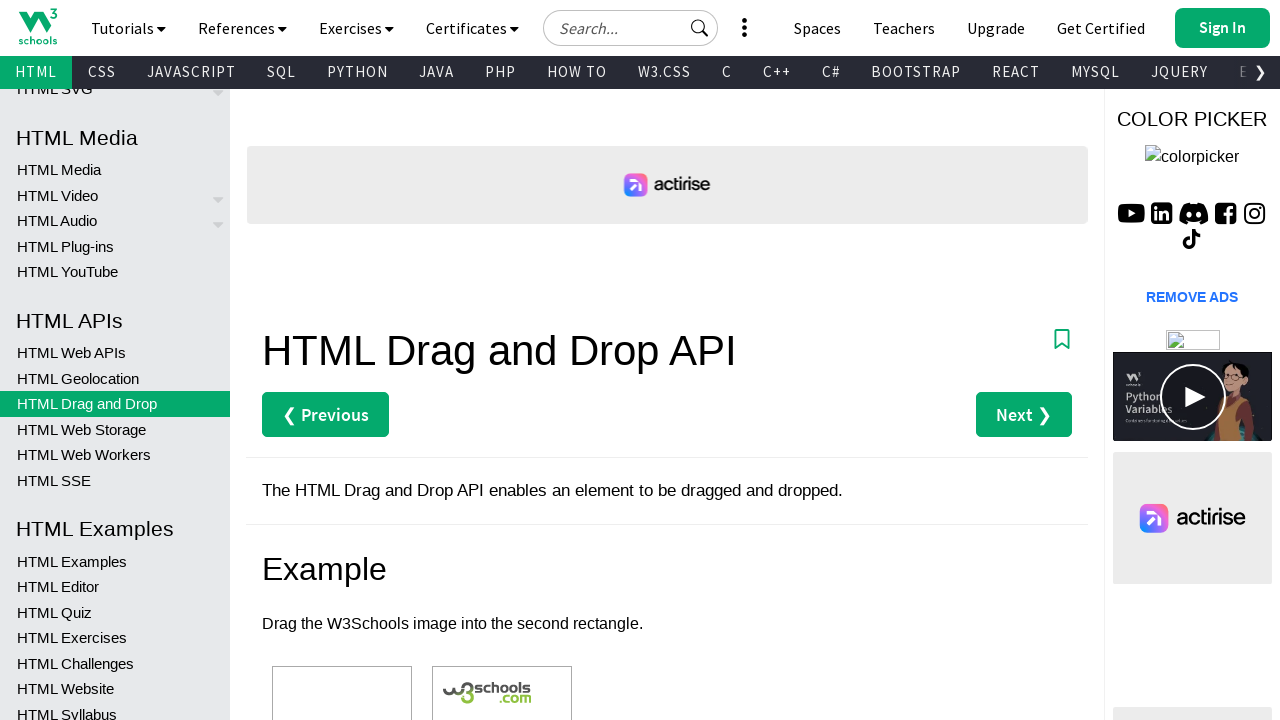

Dragged element back from div2 to div1 at (342, 693)
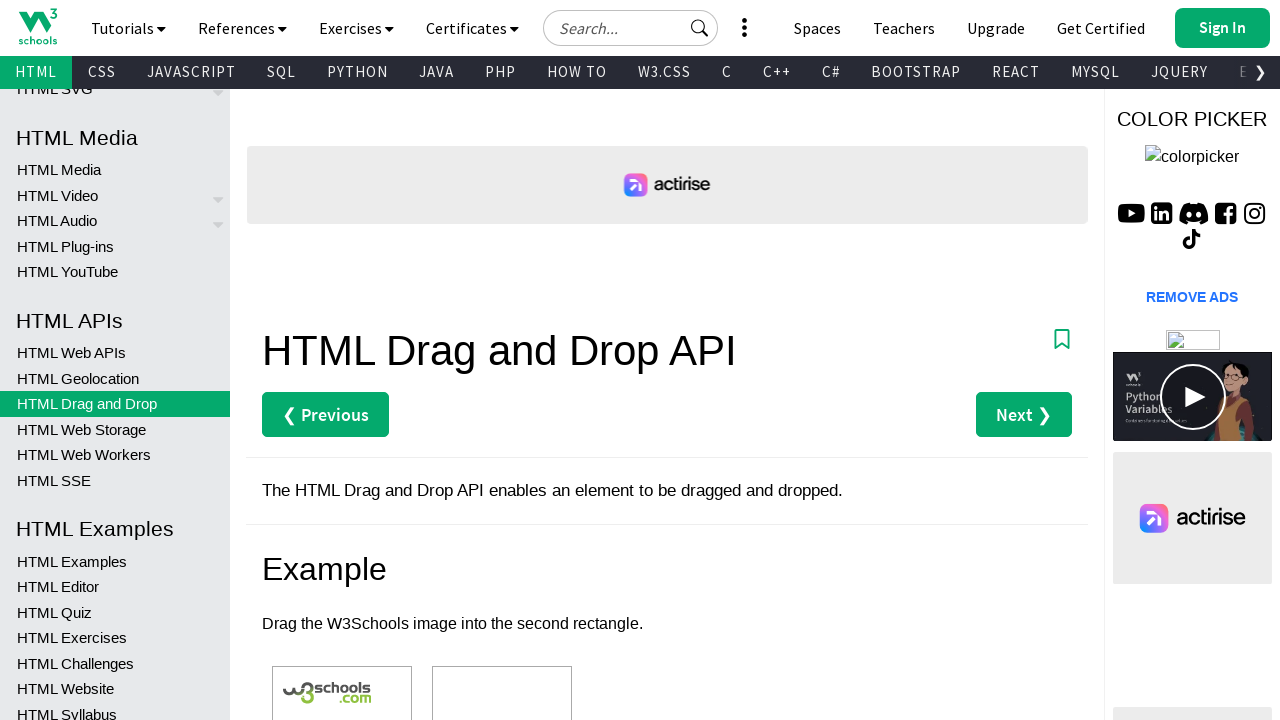

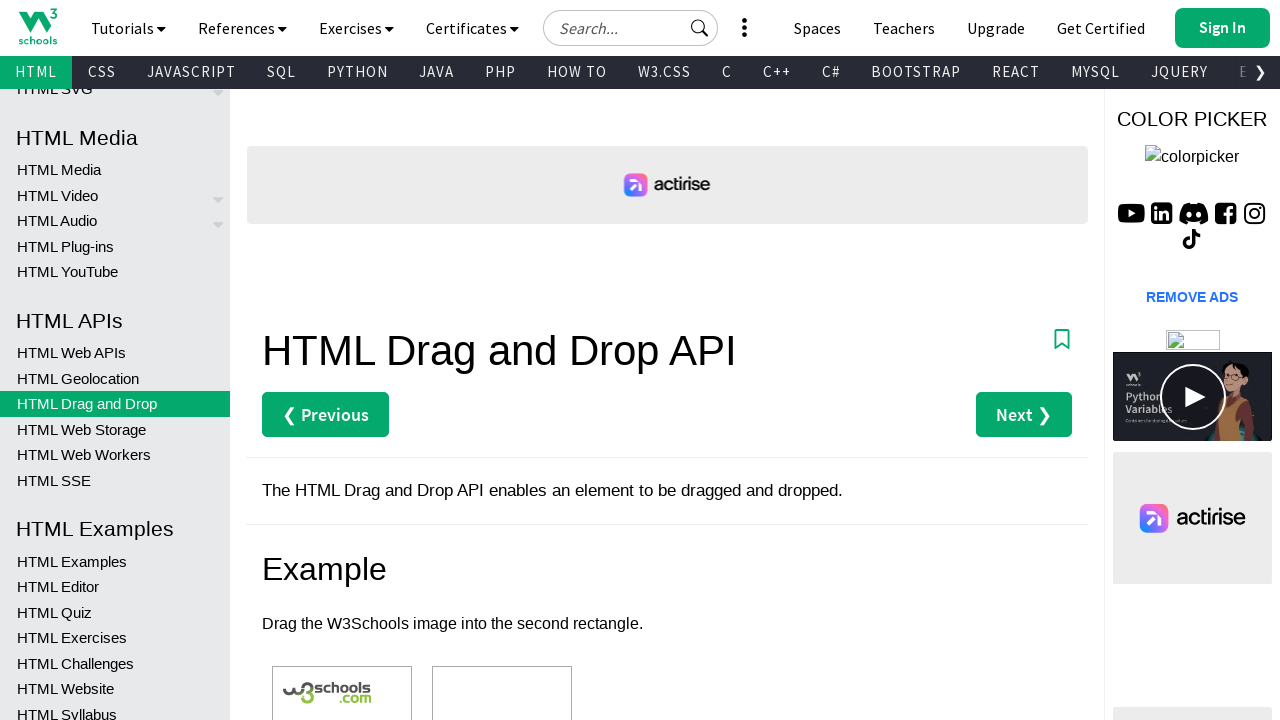